Tests JavaScript alert handling by clicking the first alert button, accepting the alert, and verifying the success message is displayed

Starting URL: https://the-internet.herokuapp.com/javascript_alerts

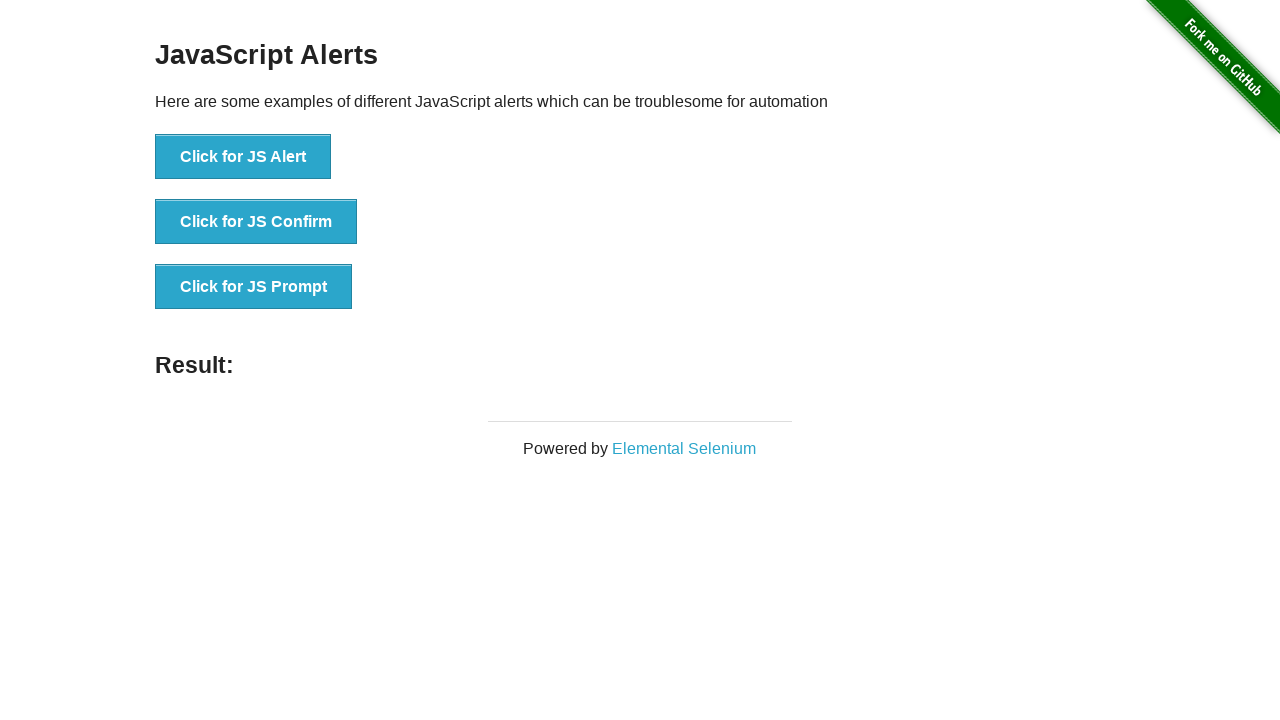

Clicked the 'Click for JS Alert' button at (243, 157) on xpath=//*[text()='Click for JS Alert']
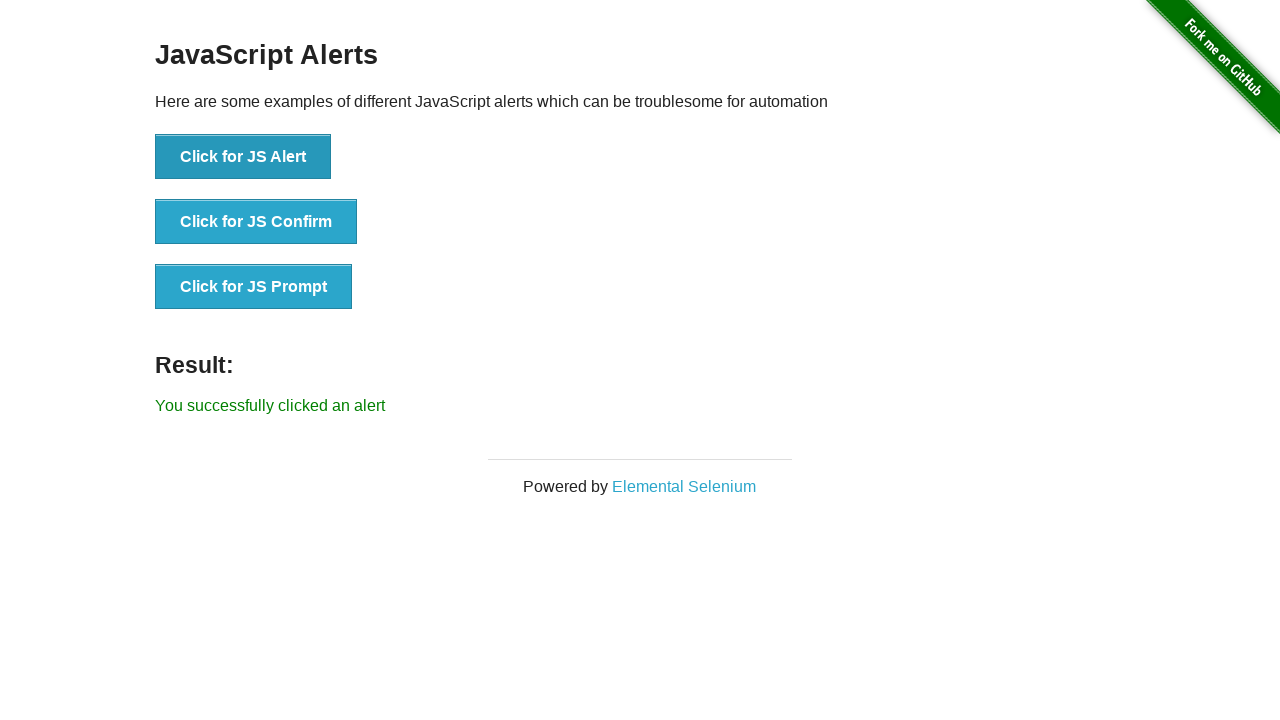

Set up dialog handler to accept alerts
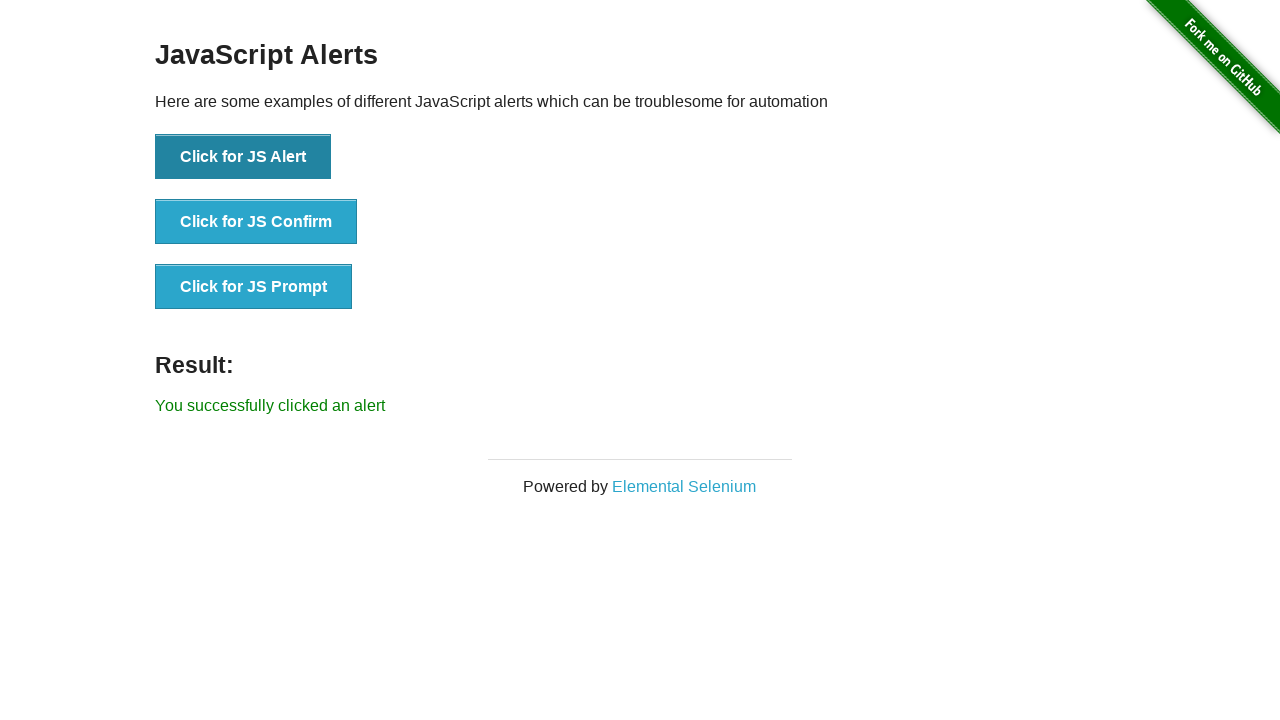

Clicked the 'Click for JS Alert' button again to trigger and accept the alert at (243, 157) on xpath=//*[text()='Click for JS Alert']
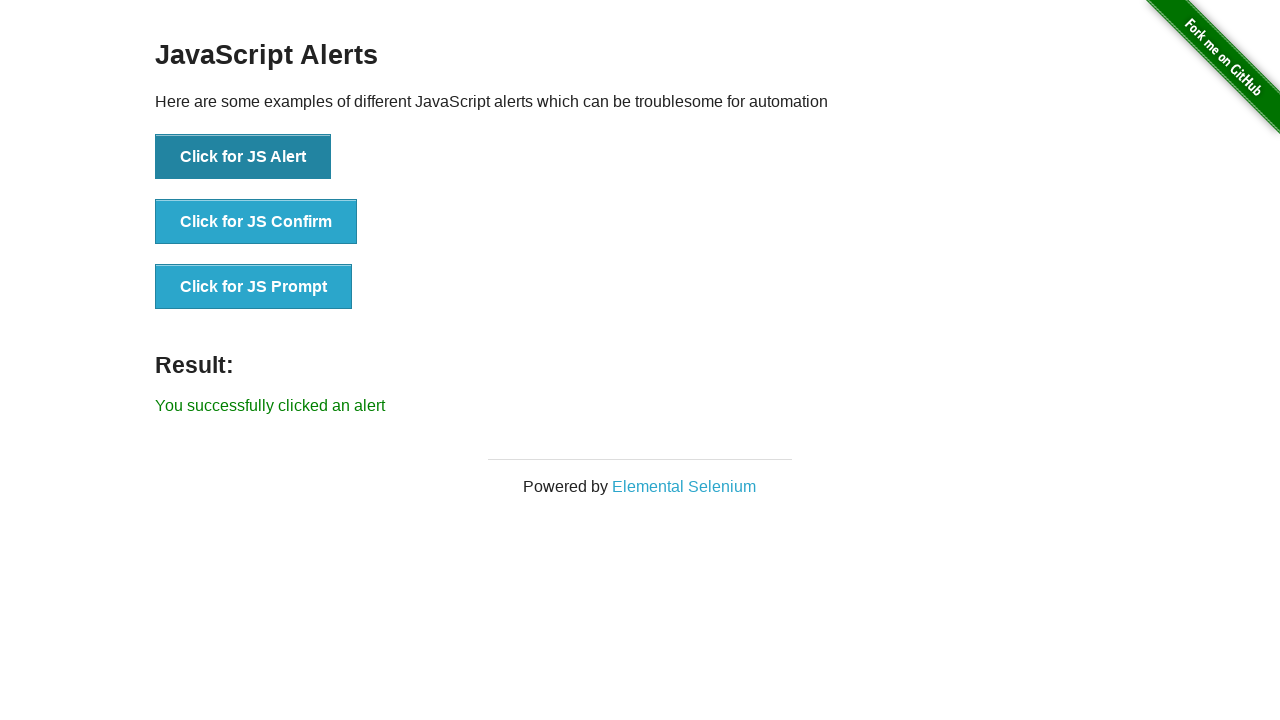

Waited for the result message to appear
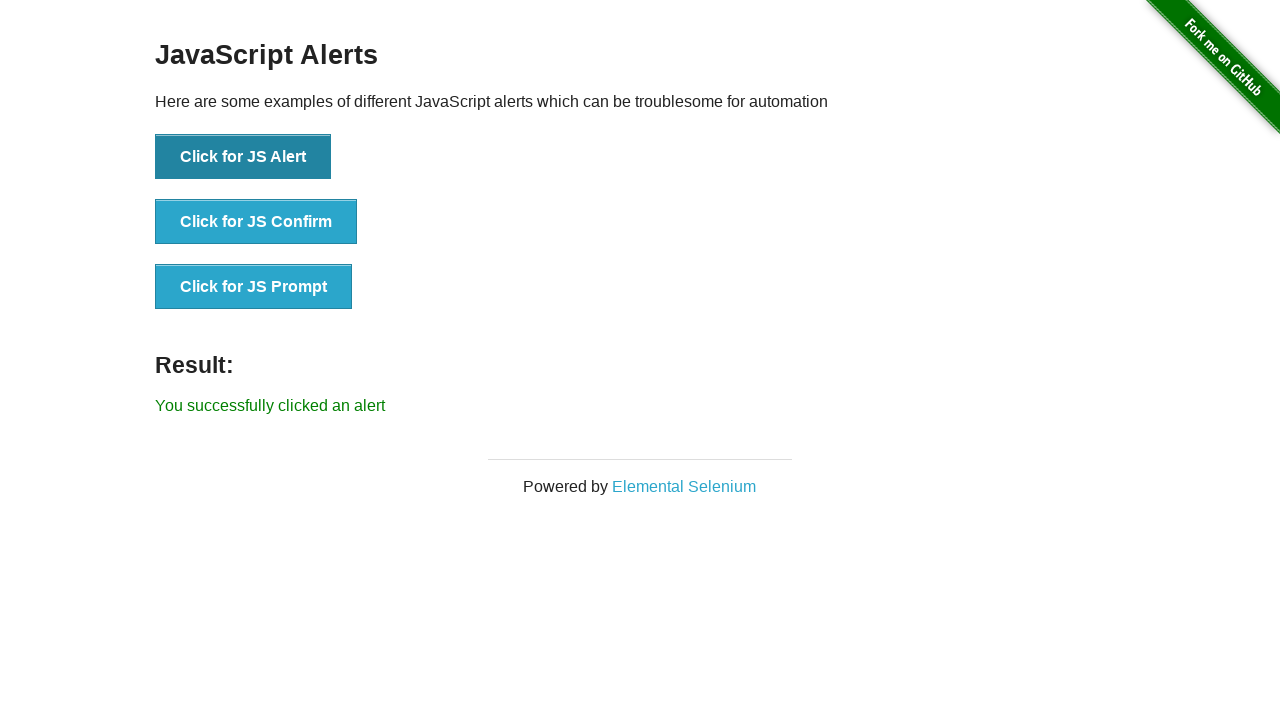

Retrieved the result message text
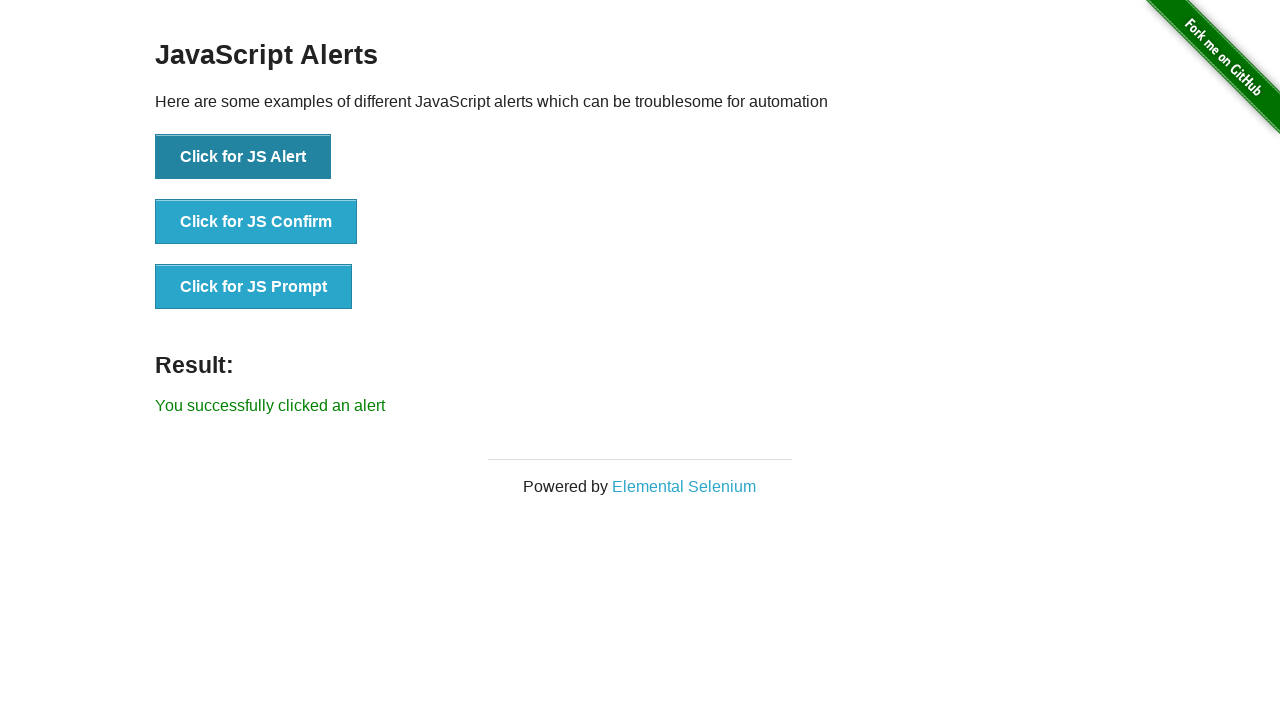

Verified the success message 'You successfully clicked an alert' is displayed
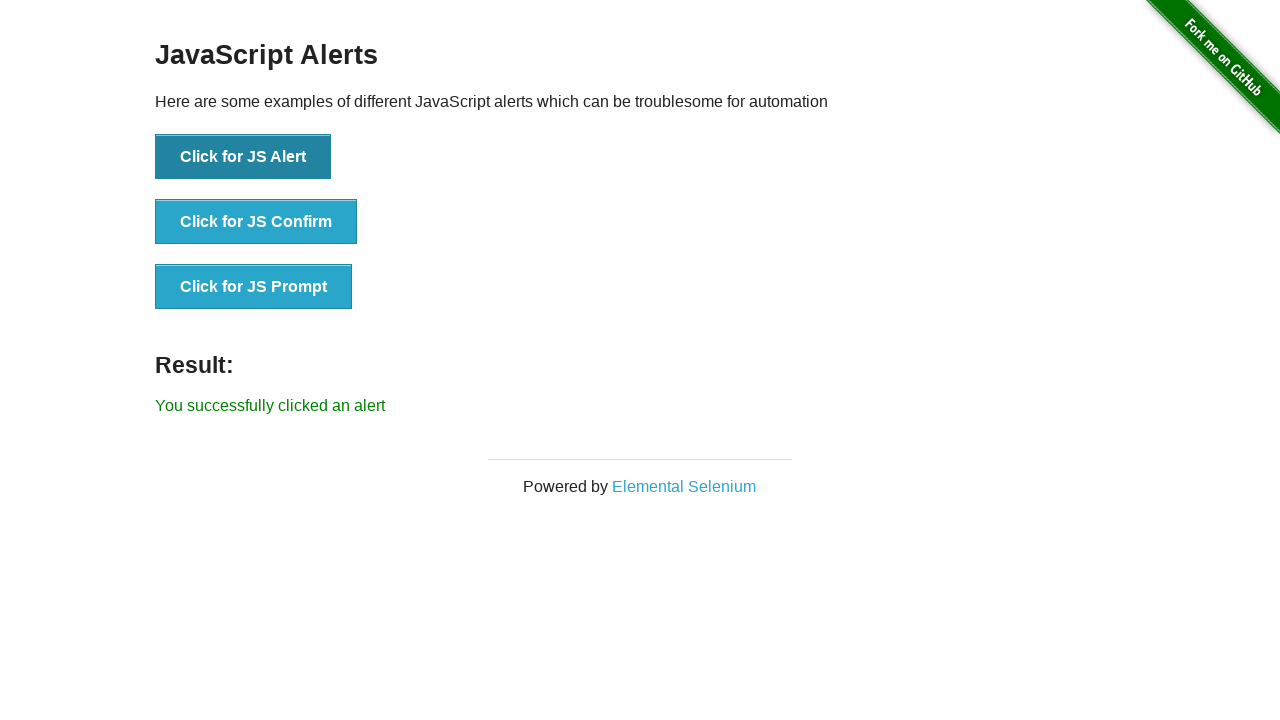

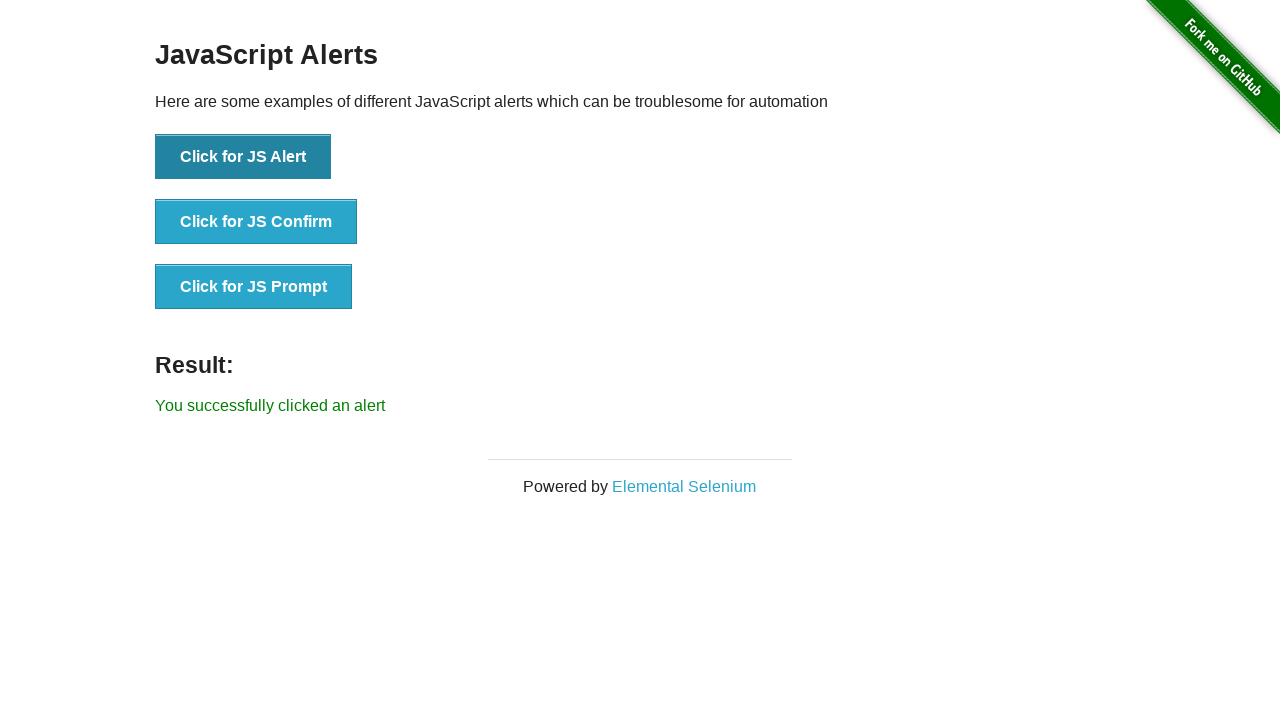